Selects Option2 from a dropdown menu

Starting URL: https://rahulshettyacademy.com/AutomationPractice/

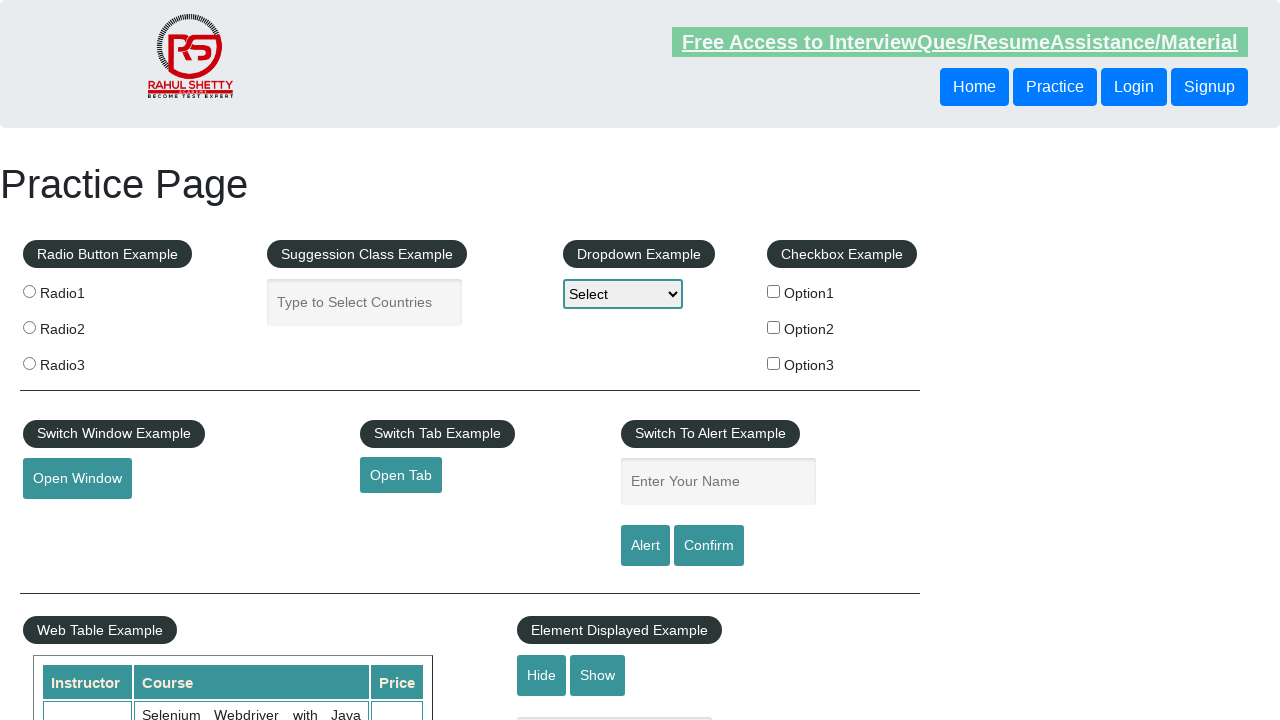

Selected Option2 from dropdown menu on #dropdown-class-example
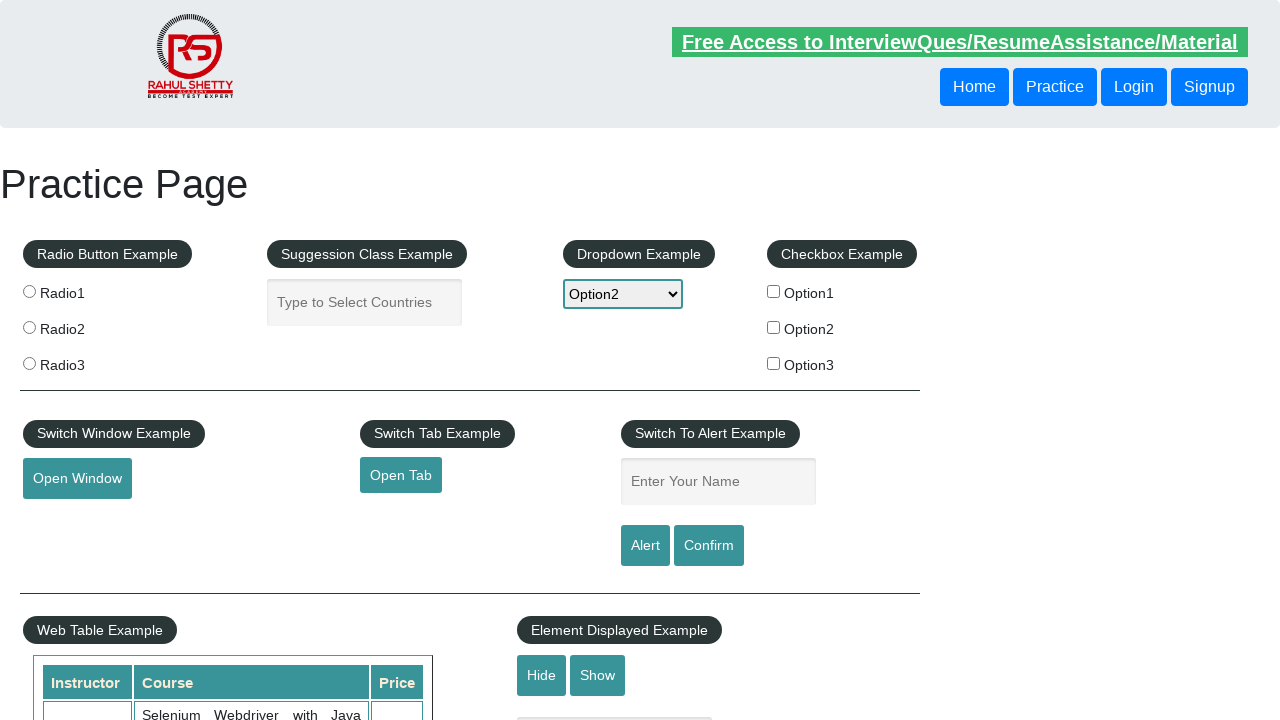

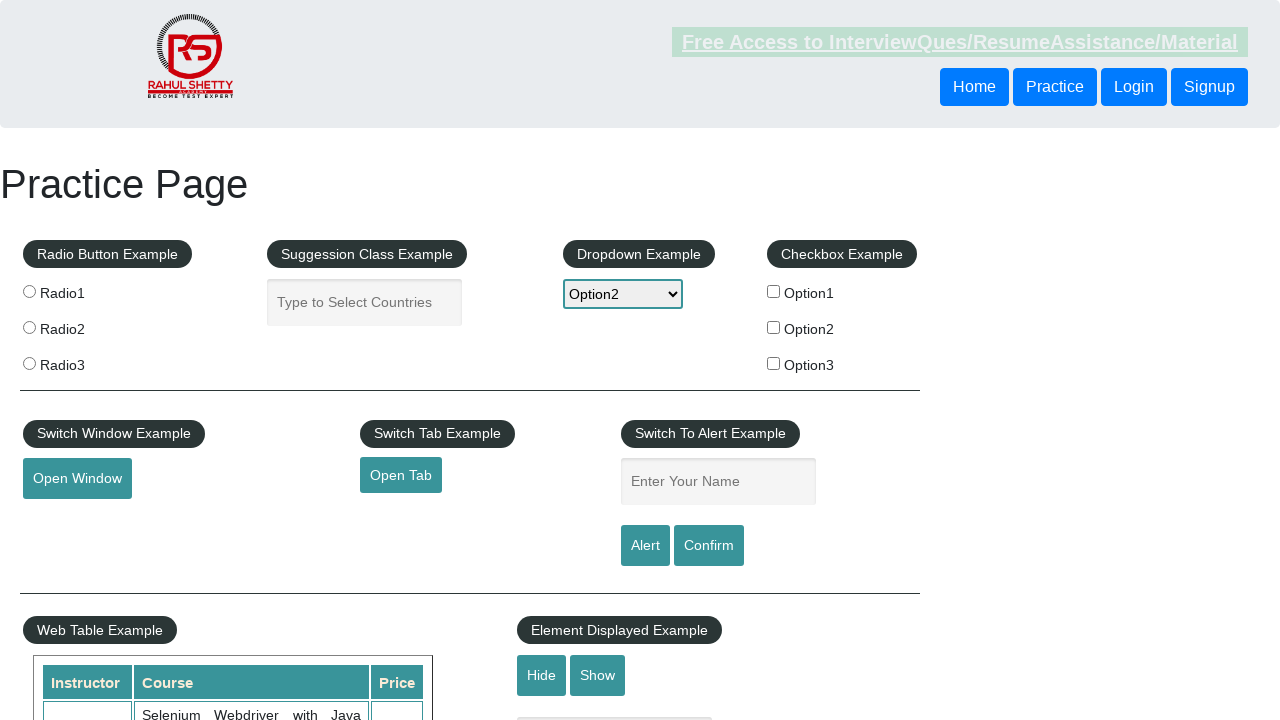